Finds the newsletter subscription checkbox by role and checks it

Starting URL: https://osstep.github.io/locator_getbyrole

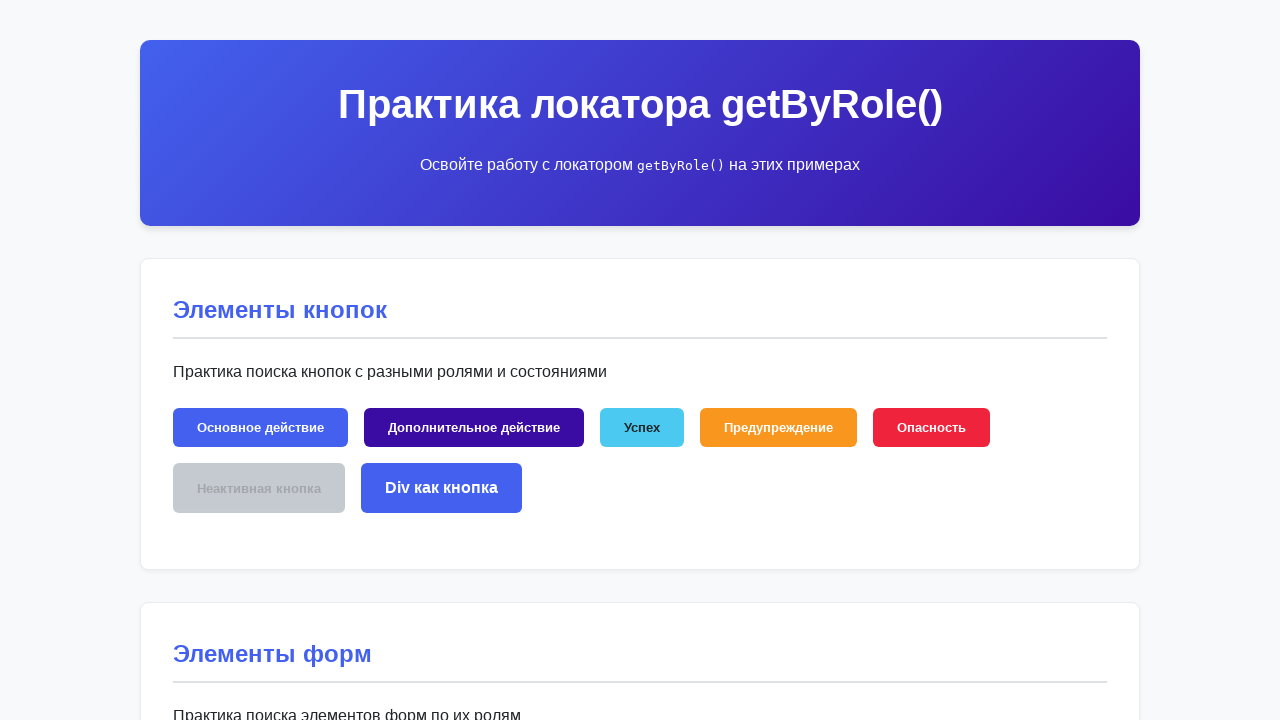

Located newsletter subscription checkbox by role
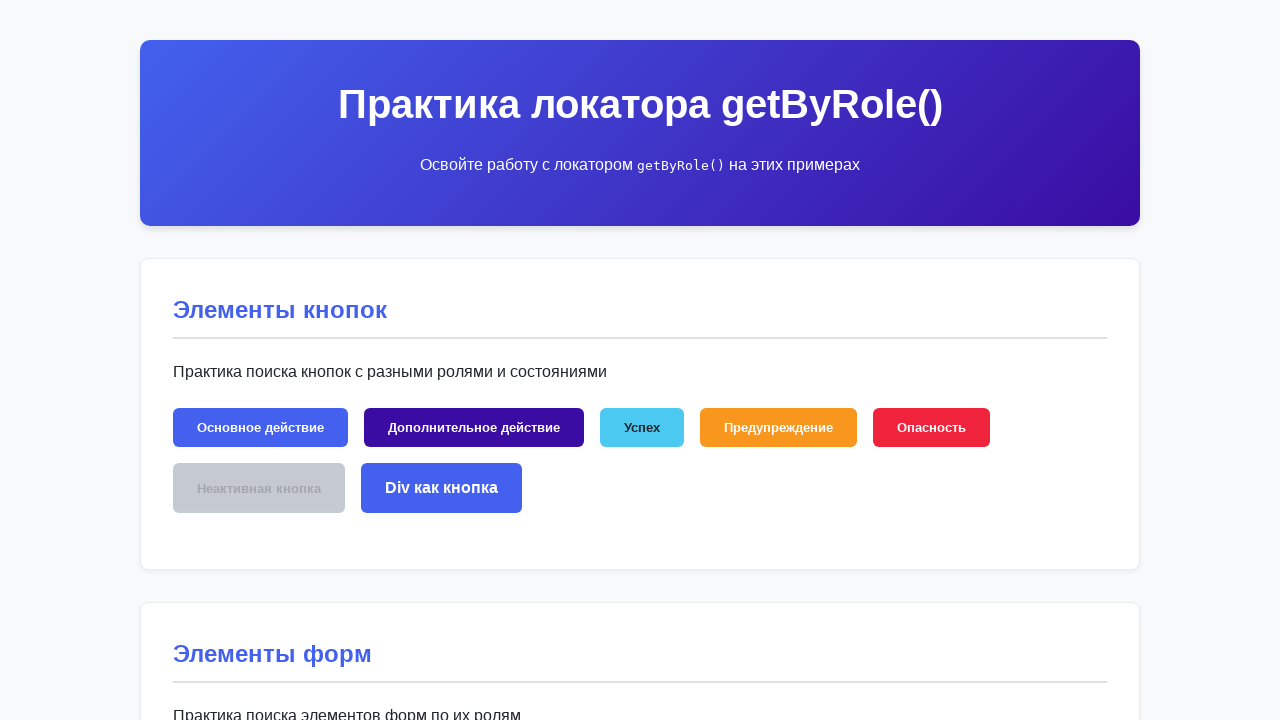

Verified checkbox is visible
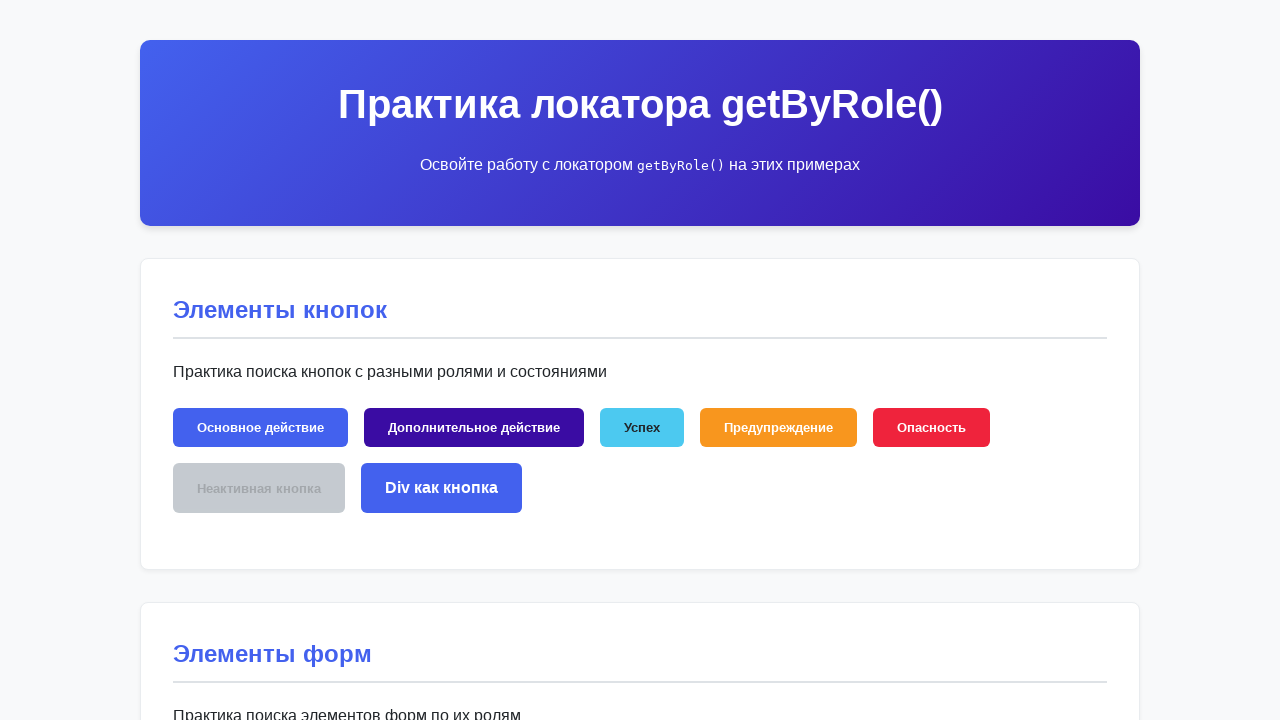

Checked the newsletter subscription checkbox at (552, 360) on internal:role=checkbox[name="Подписаться на рассылку"i]
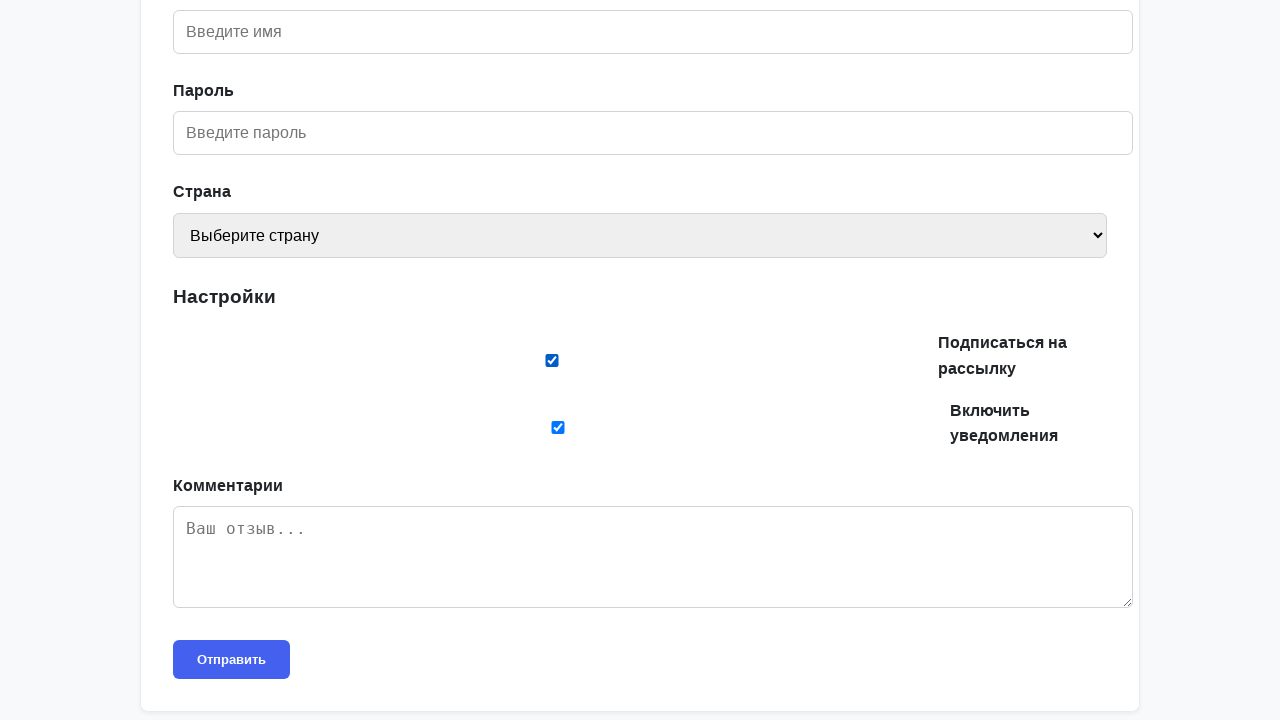

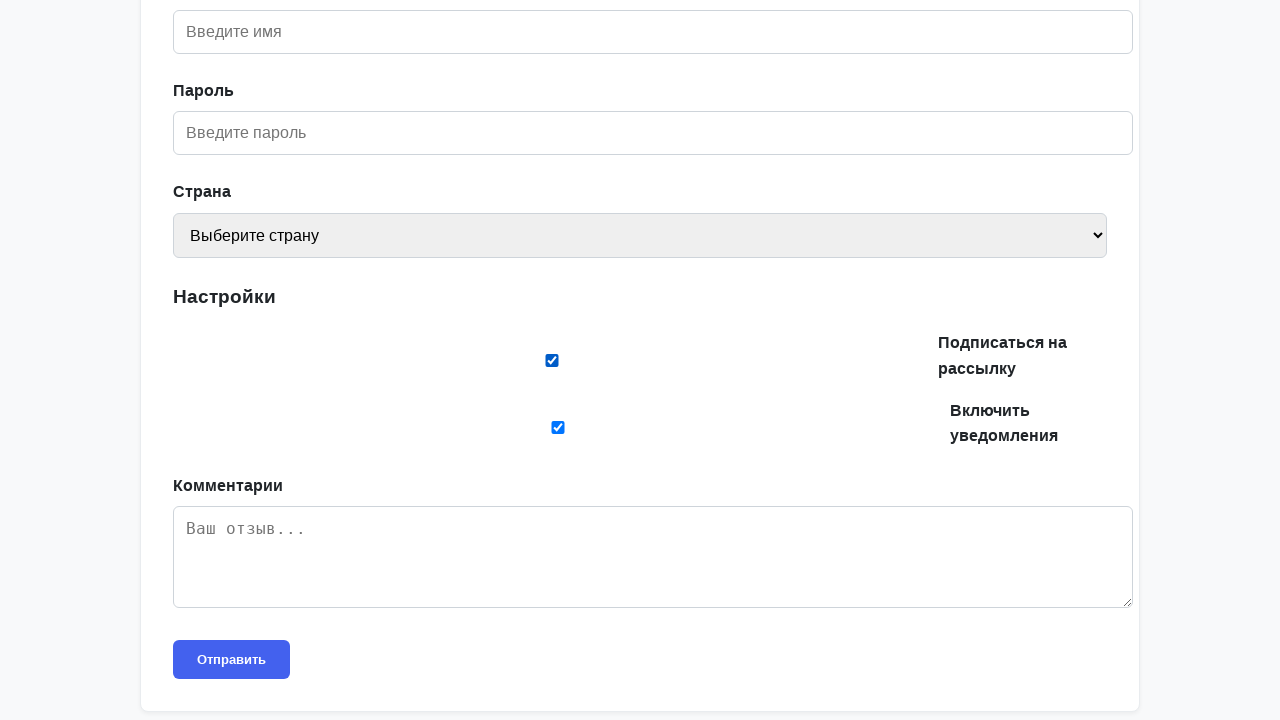